Tests reopening all completed tasks using toggle-all from Completed filter

Starting URL: https://todomvc4tasj.herokuapp.com/

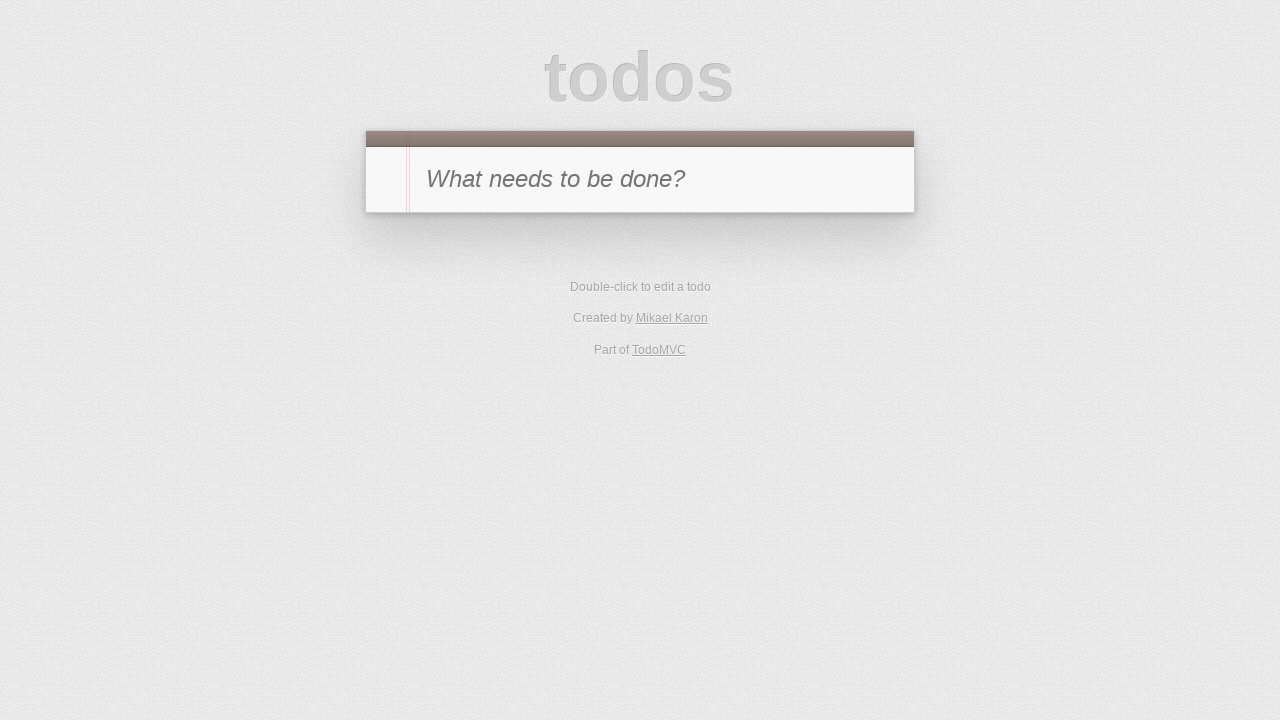

Set localStorage with two completed tasks
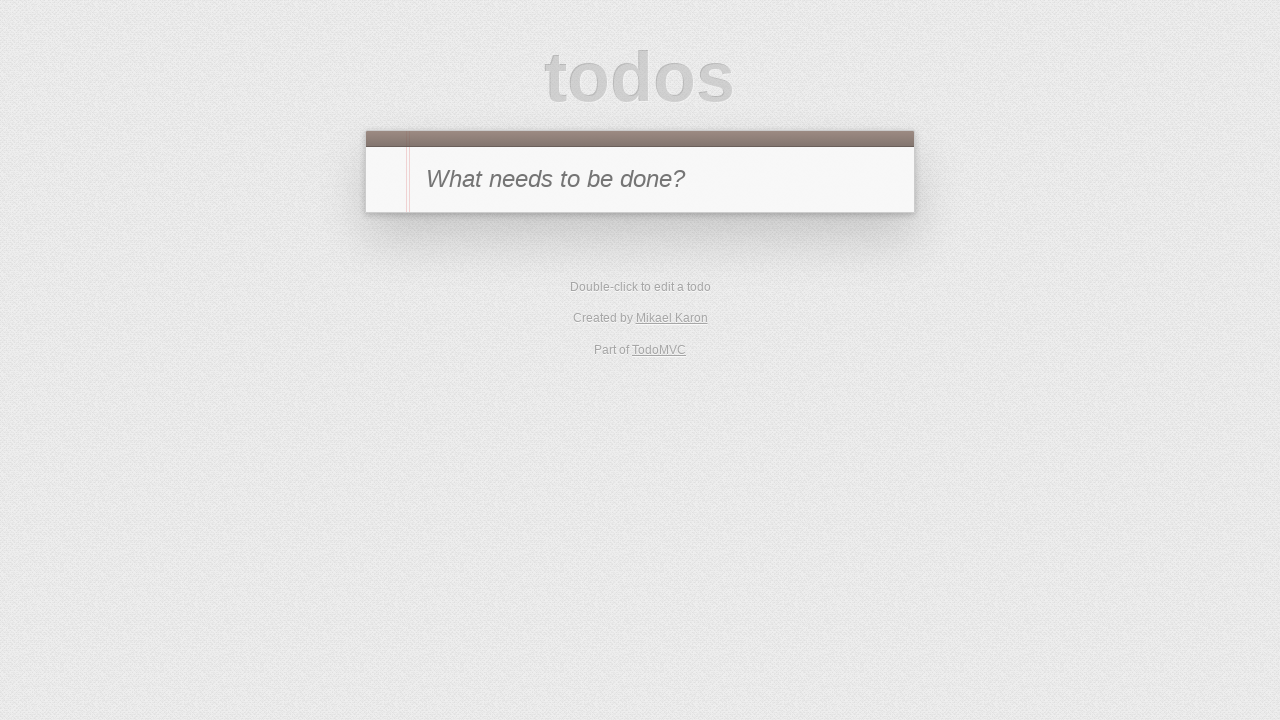

Reloaded page to apply initial state
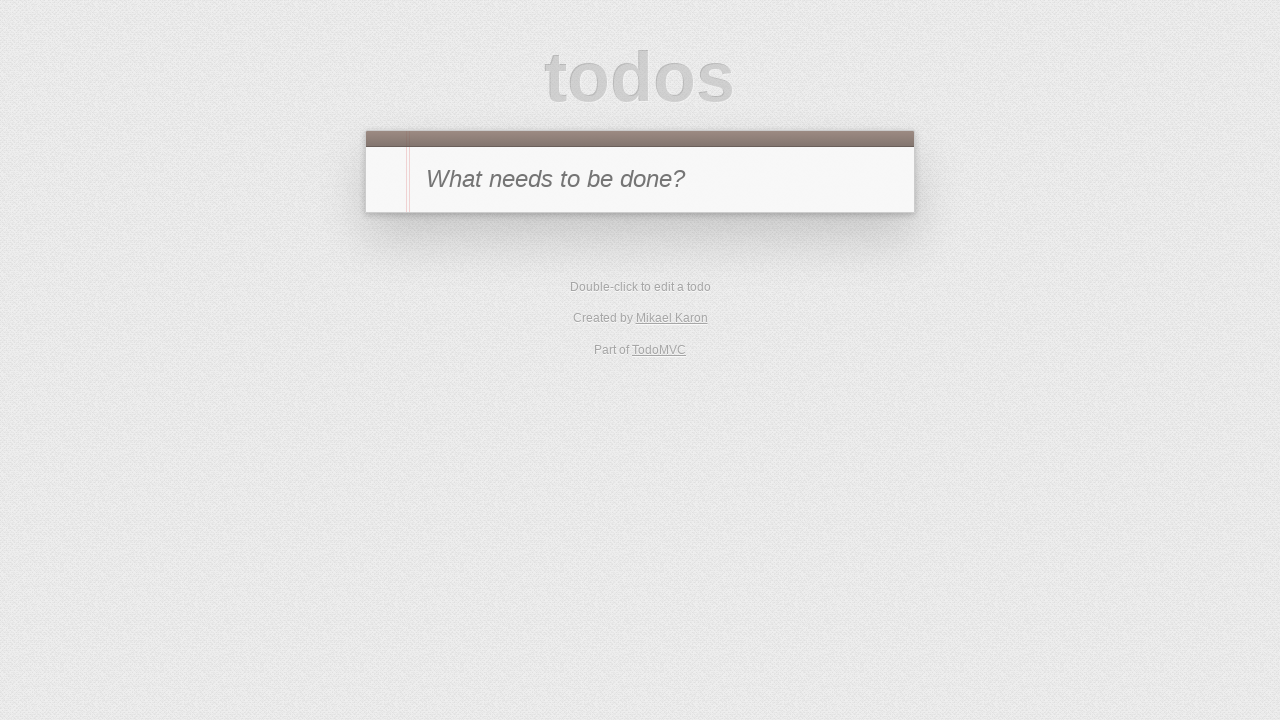

Clicked Completed filter to show only completed tasks at (676, 351) on text=Completed
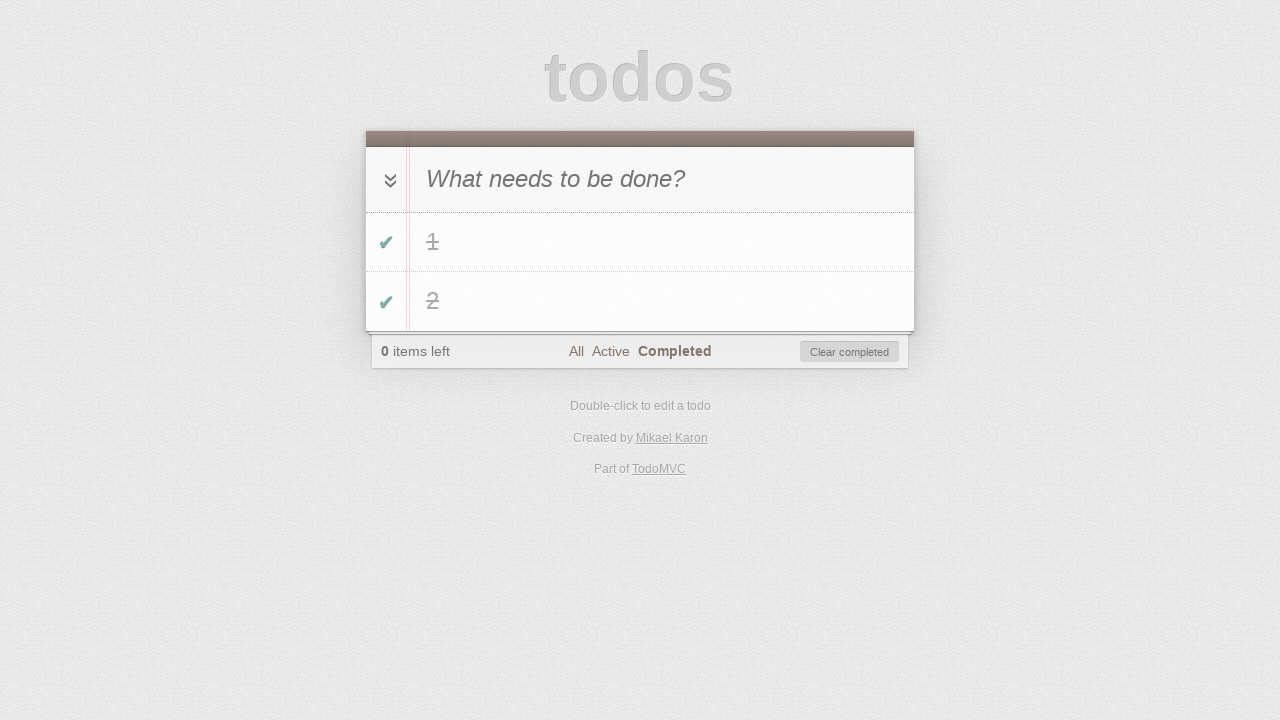

Clicked toggle-all checkbox to reopen all completed tasks at (388, 180) on #toggle-all
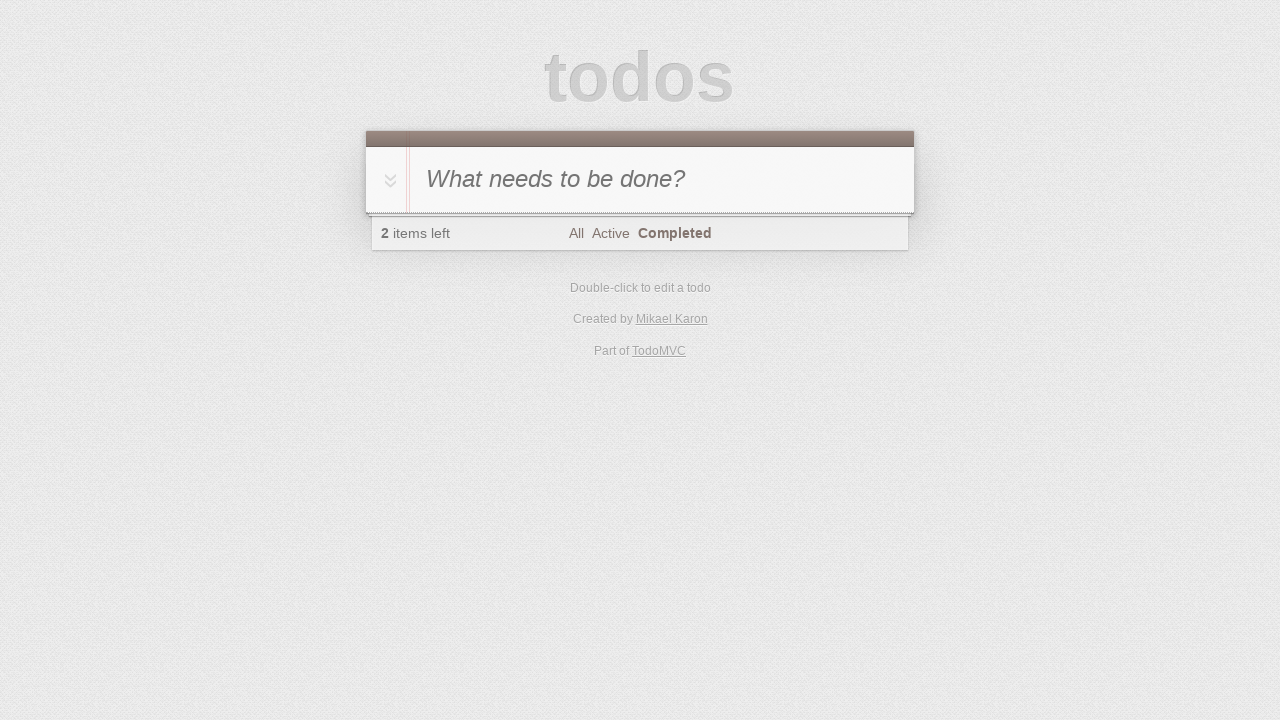

Waited 500ms for UI to update after reopening all tasks
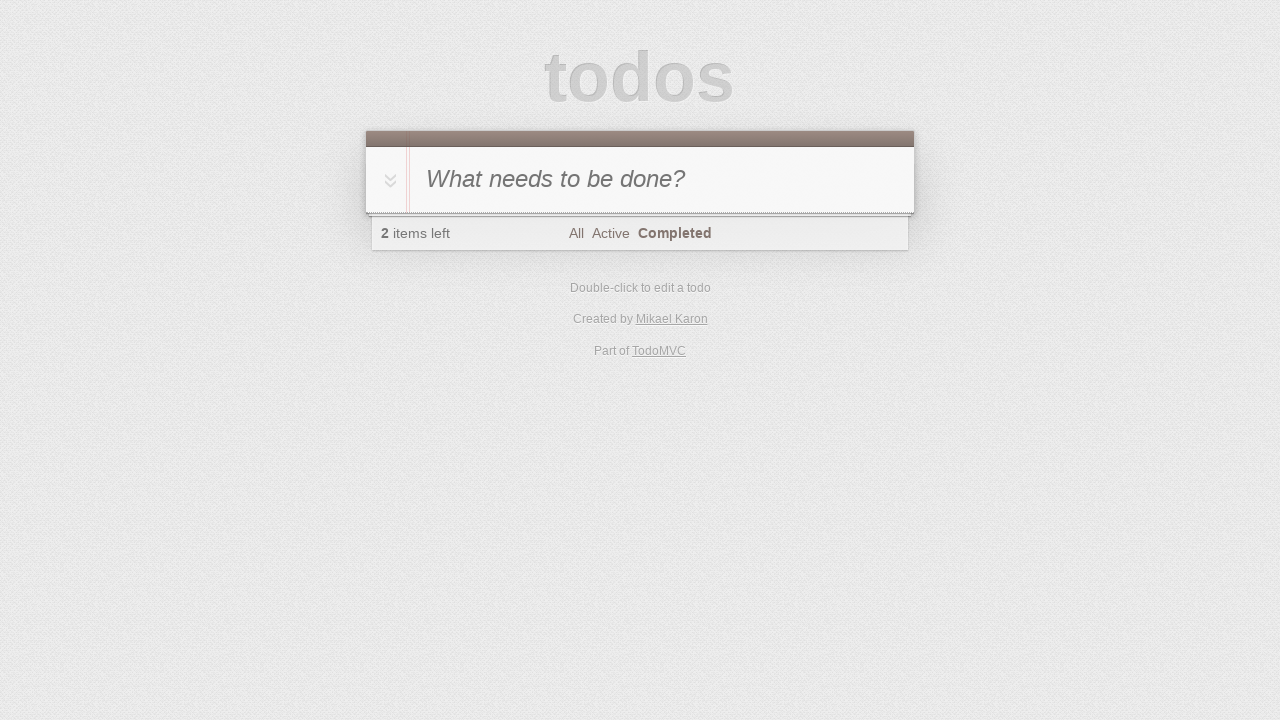

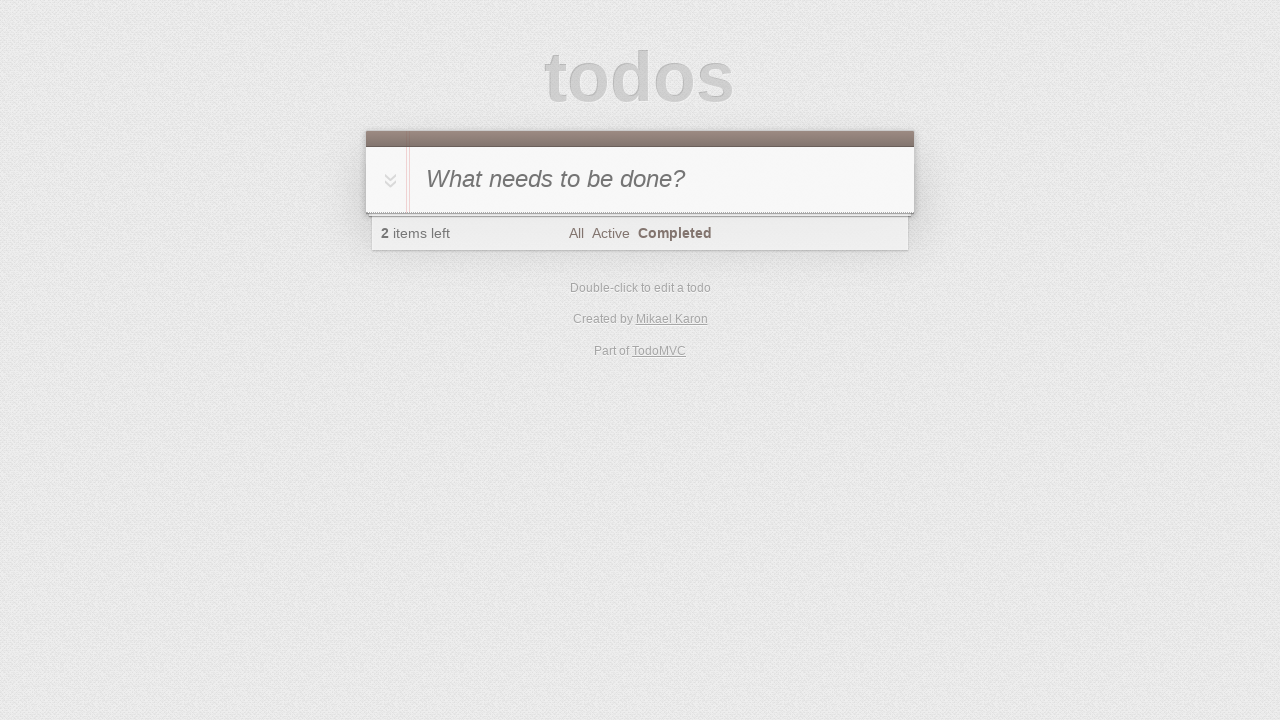